Tests that todo data persists after page reload by creating items, marking one complete, and reloading.

Starting URL: https://demo.playwright.dev/todomvc

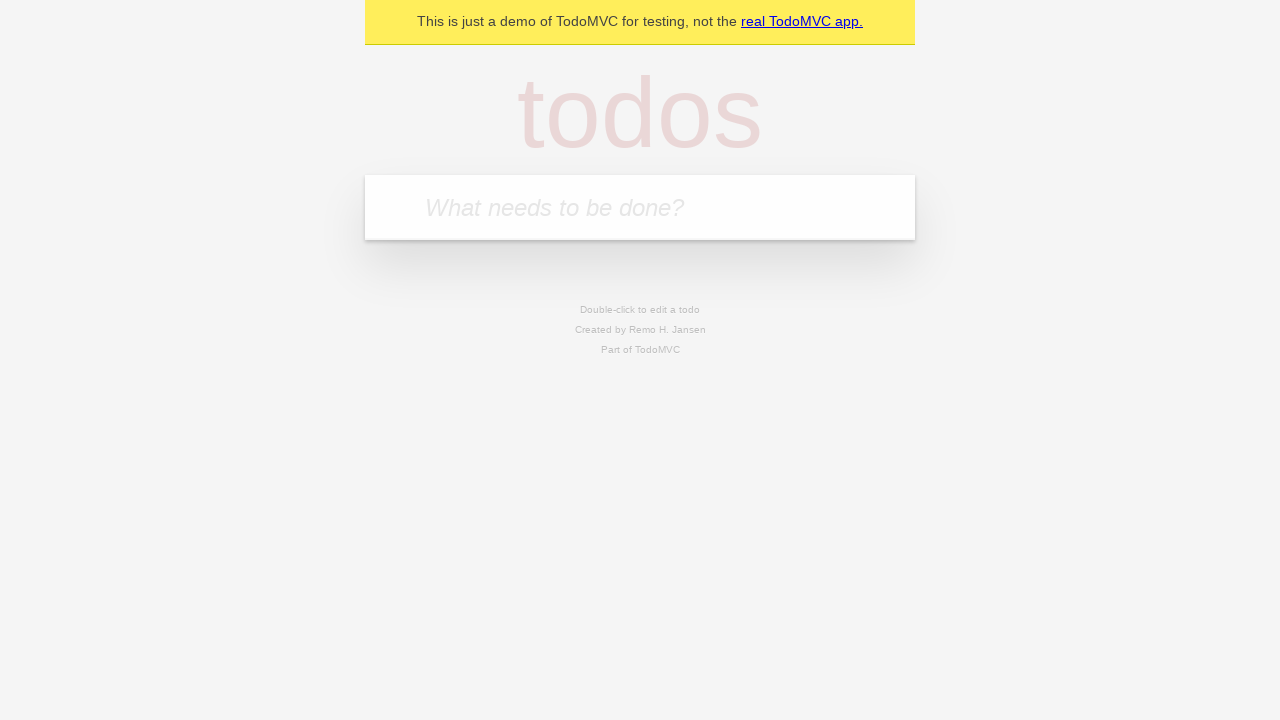

Filled new todo input with 'buy some cheese' on .new-todo
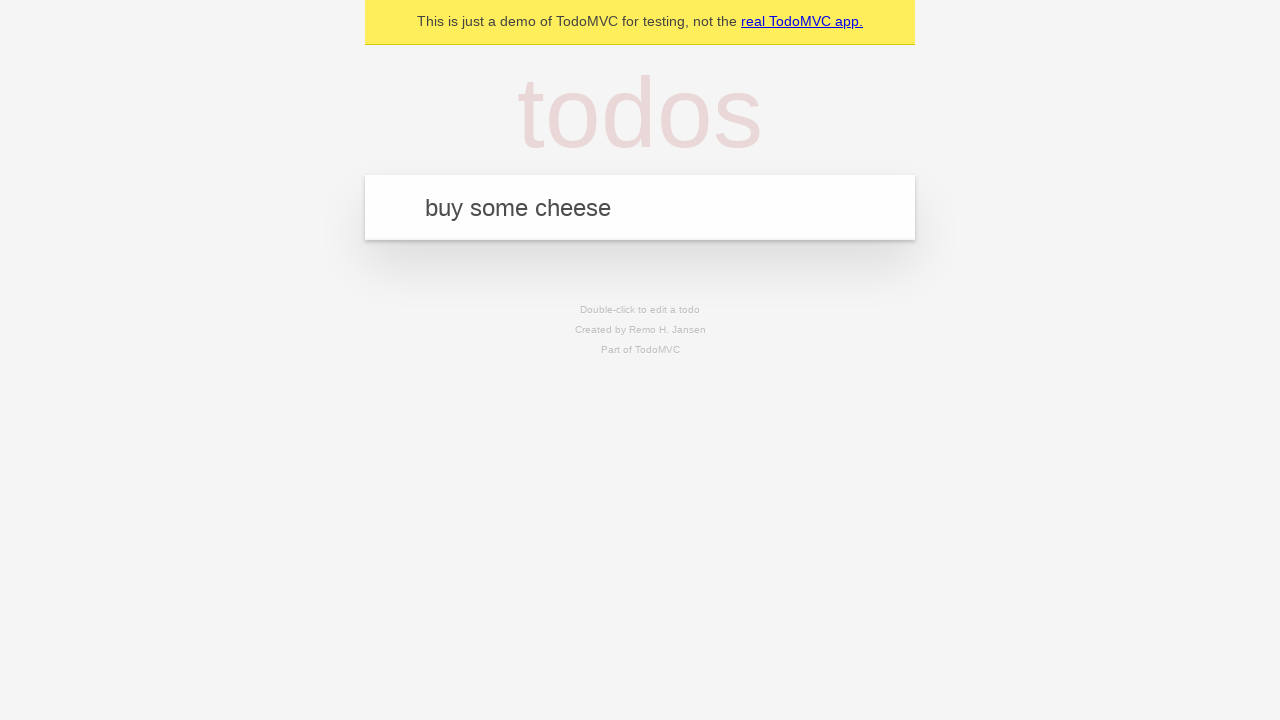

Pressed Enter to create first todo item on .new-todo
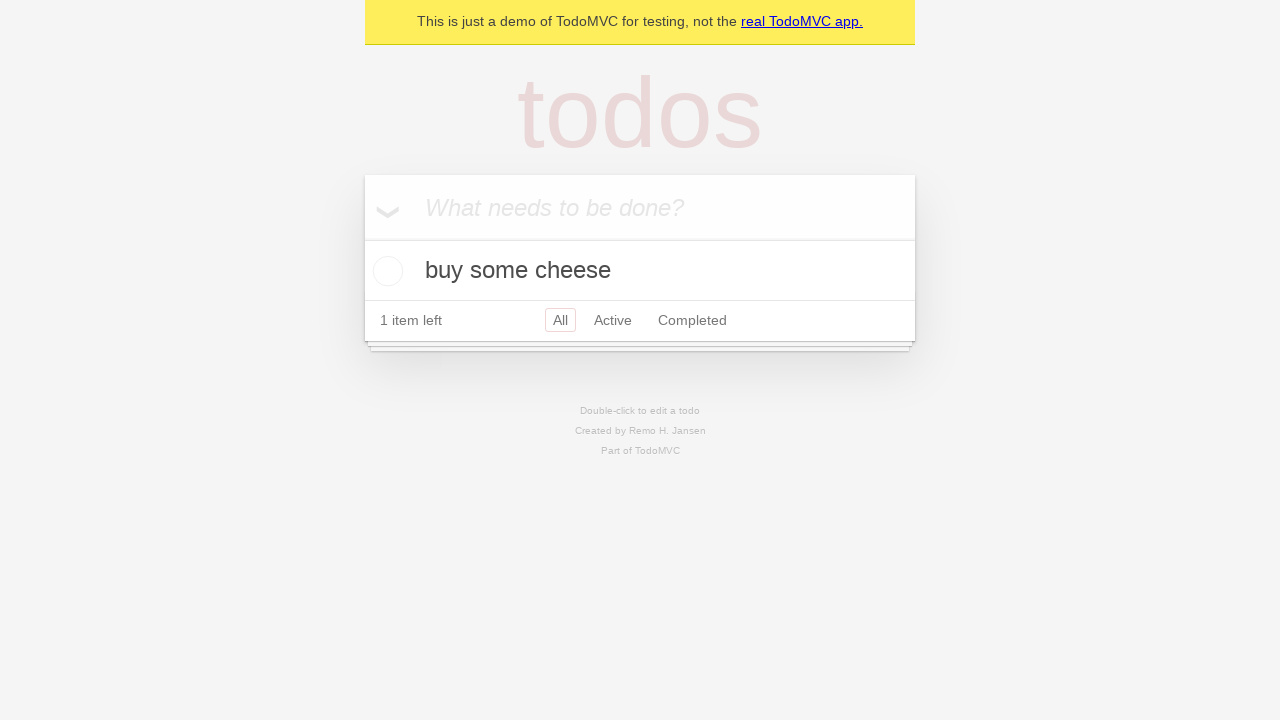

Filled new todo input with 'feed the cat' on .new-todo
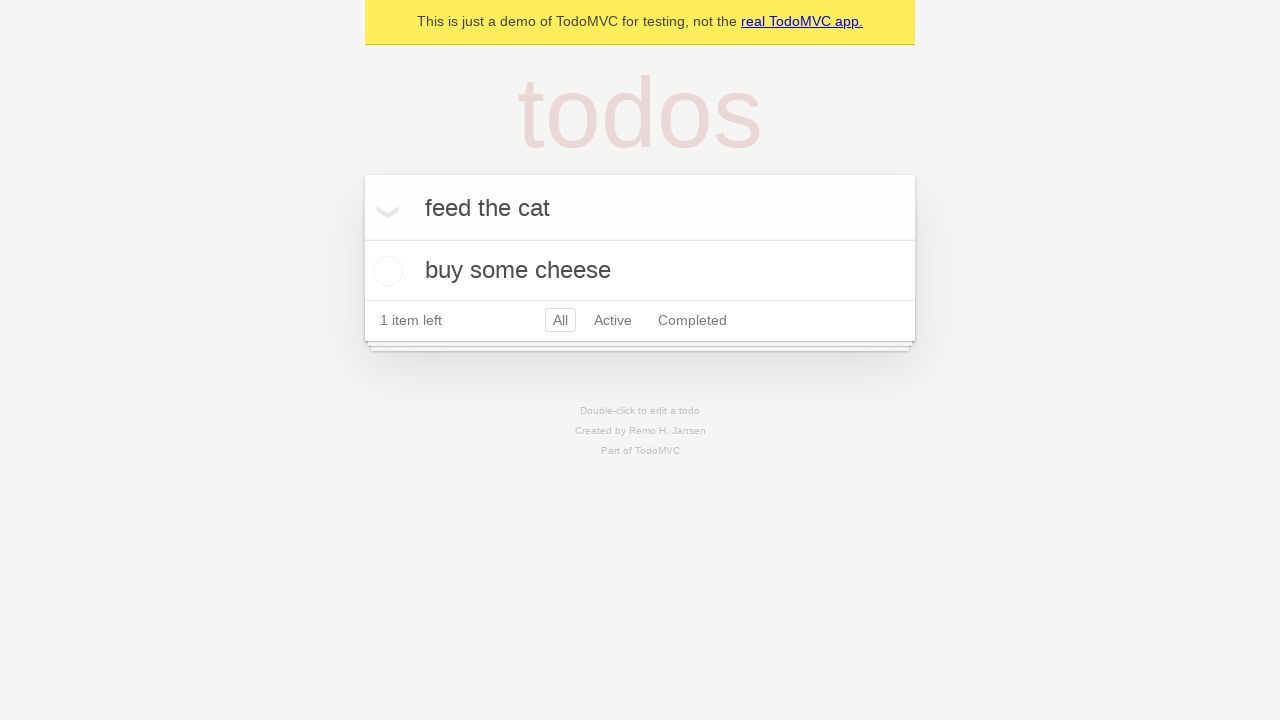

Pressed Enter to create second todo item on .new-todo
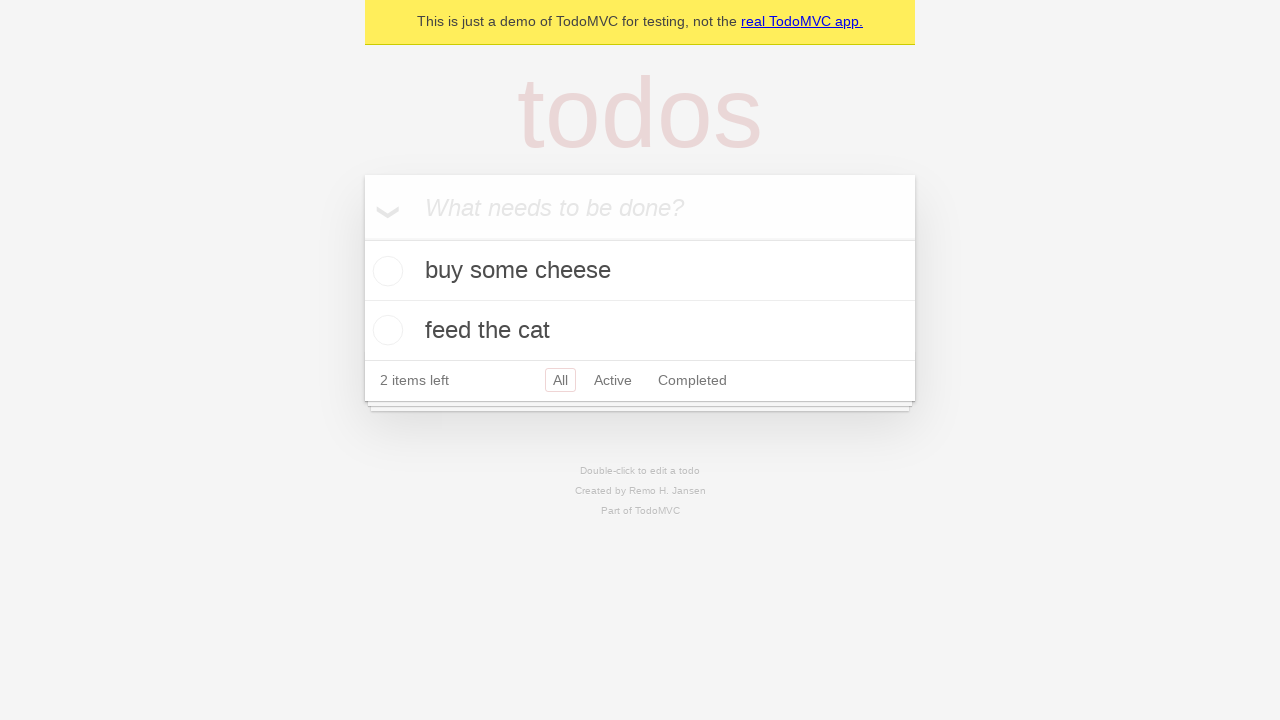

Marked first todo item as complete at (385, 271) on .todo-list li >> nth=0 >> .toggle
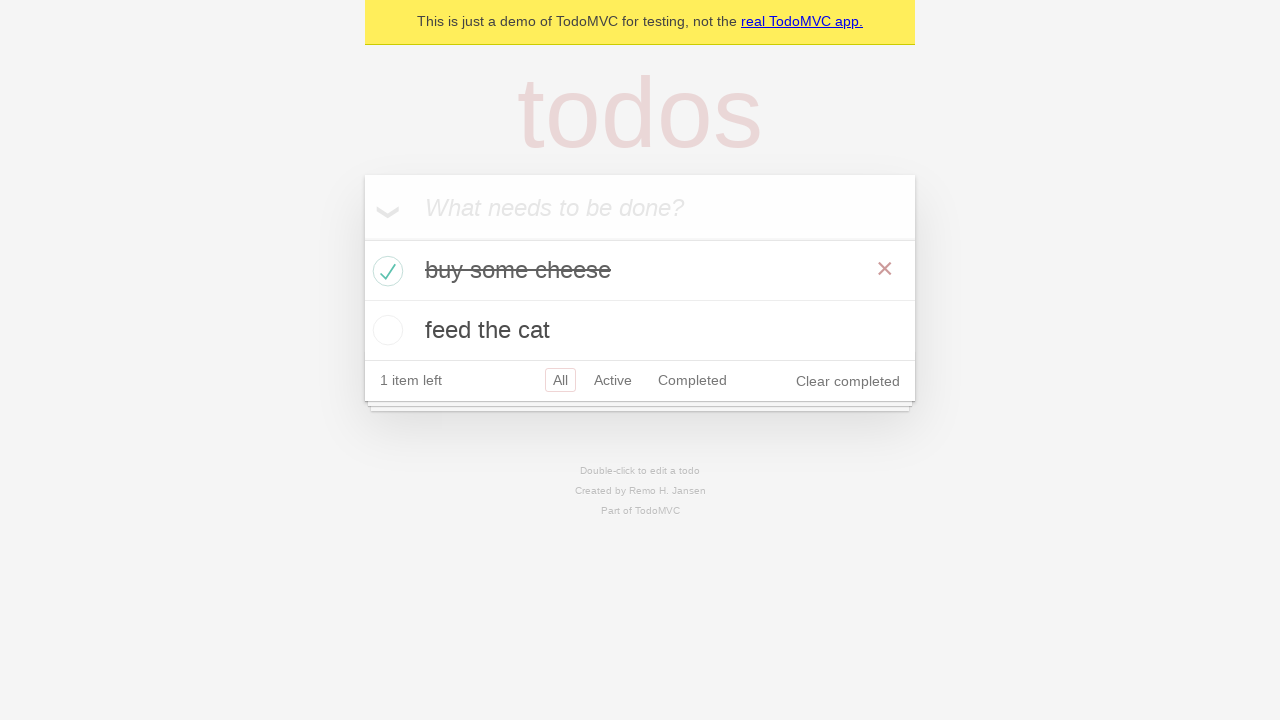

Reloaded the page to test data persistence
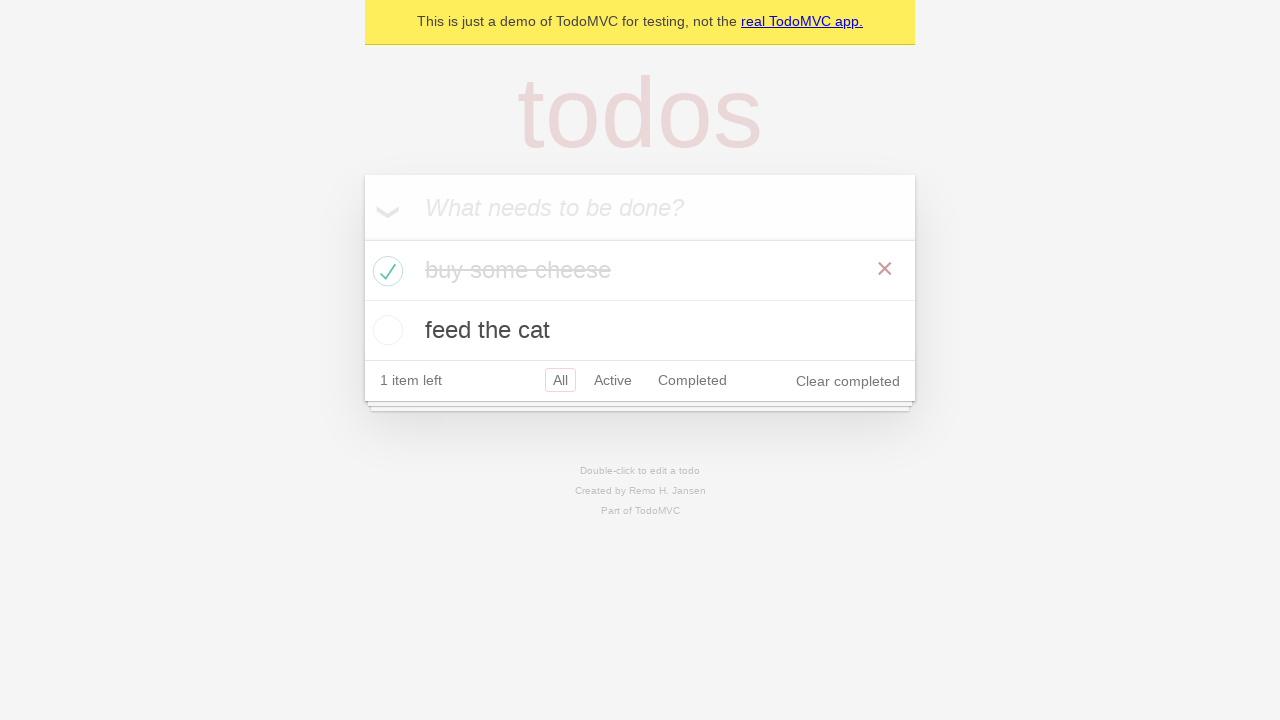

Verified that todo items persisted after page reload
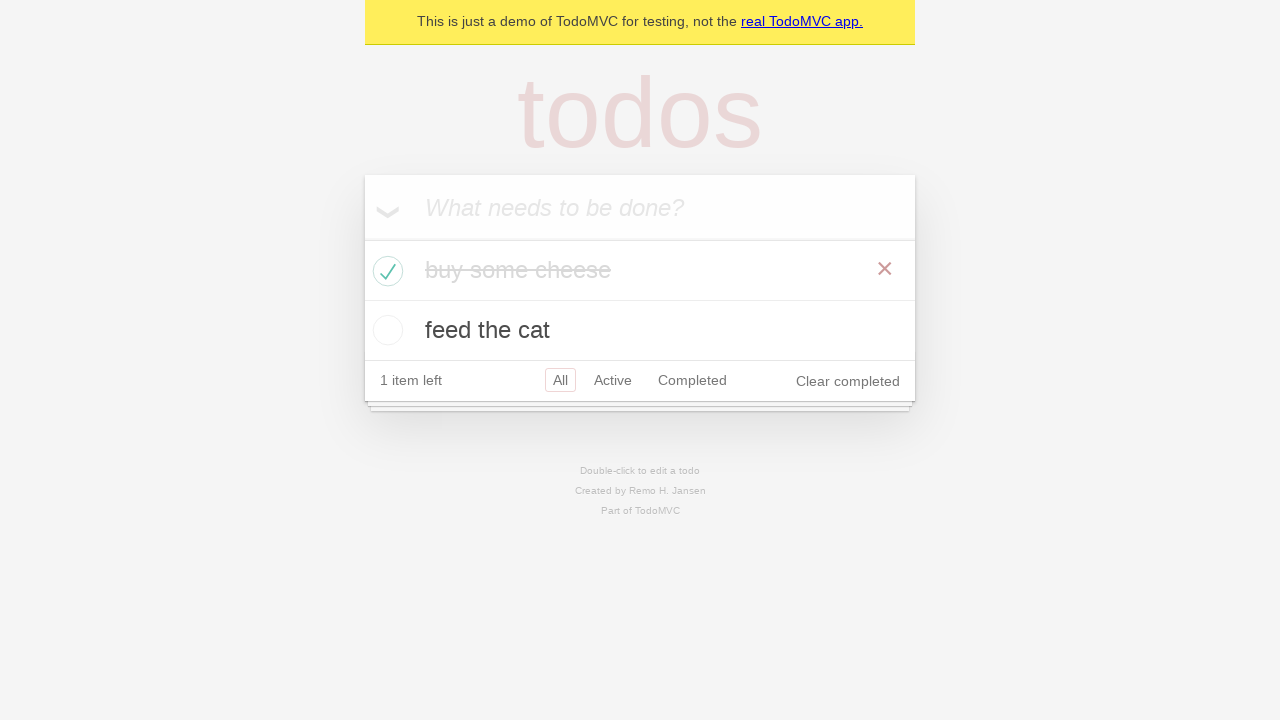

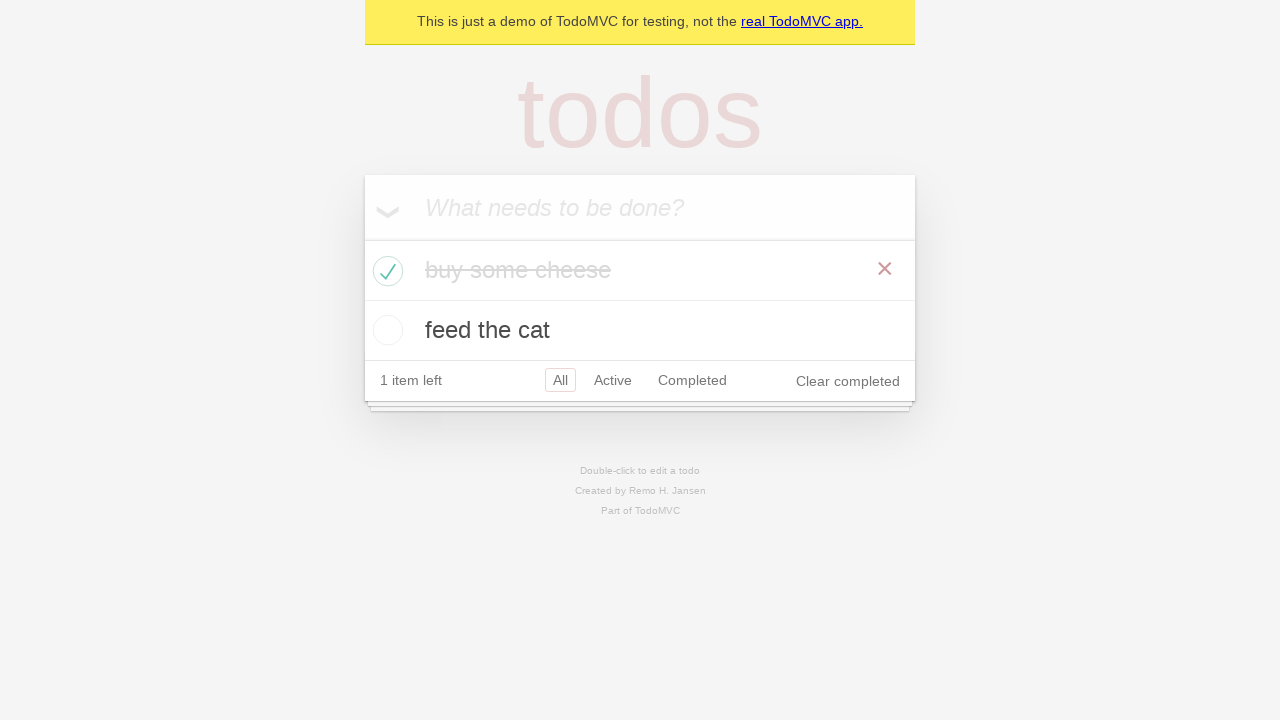